Tests the "New Window Message" button functionality by clicking it and verifying a new message window opens

Starting URL: https://demoqa.com/browser-windows

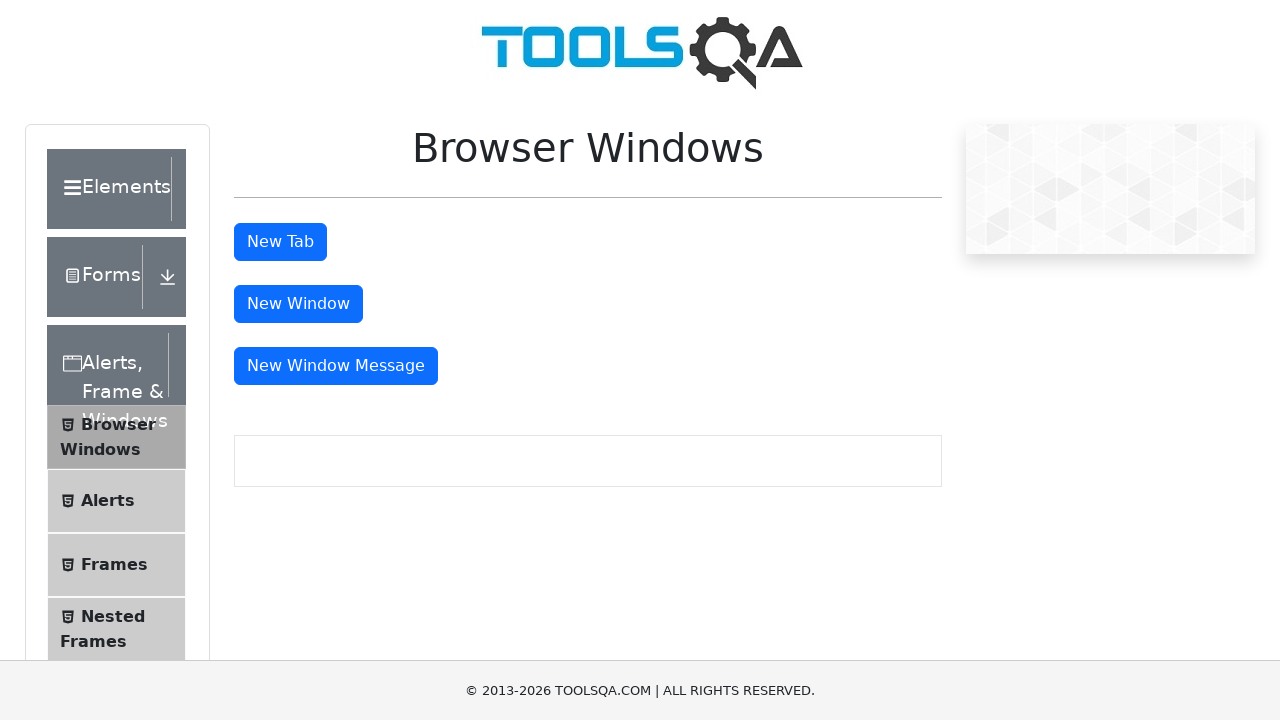

Clicked 'New Window Message' button at (336, 366) on #messageWindowButton
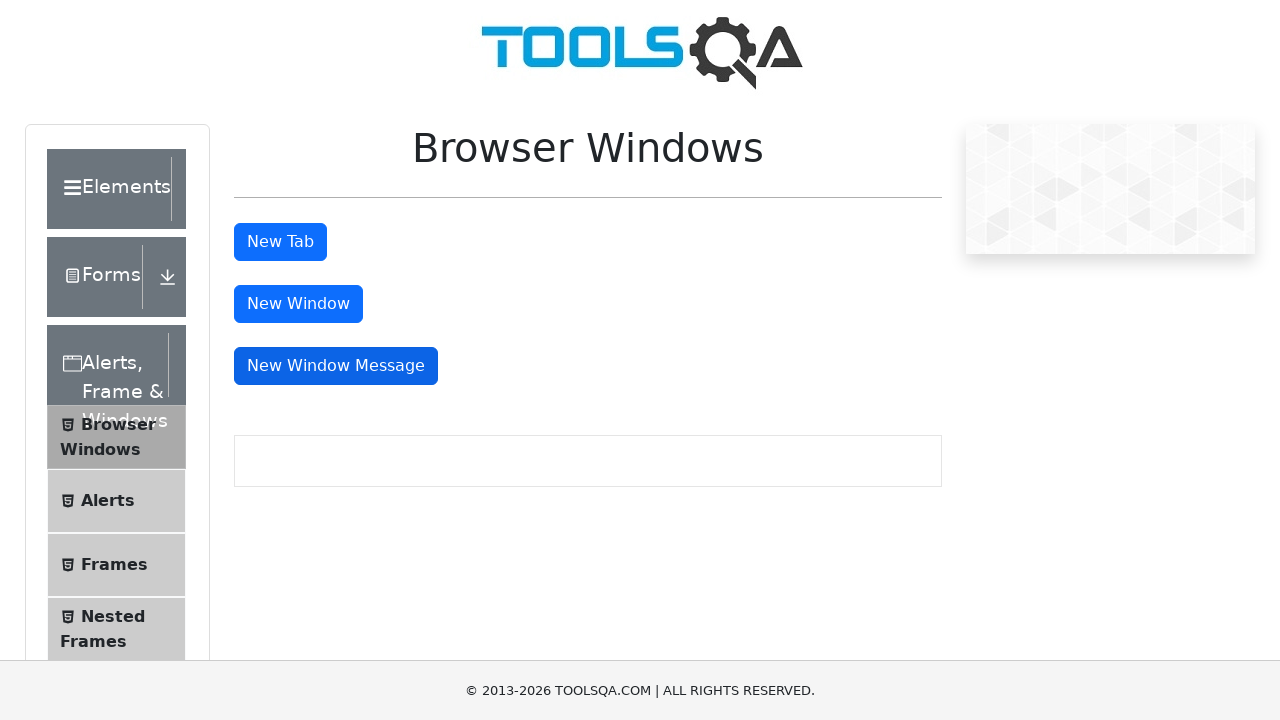

New message window opened
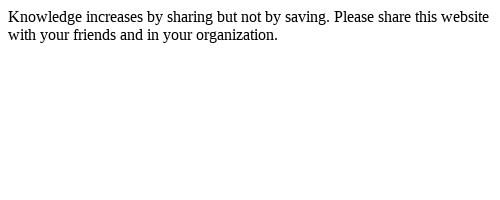

New window page loaded completely
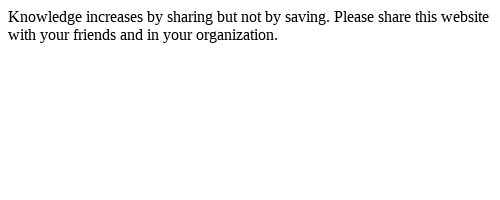

Verified that new window opened successfully - multiple pages exist in context
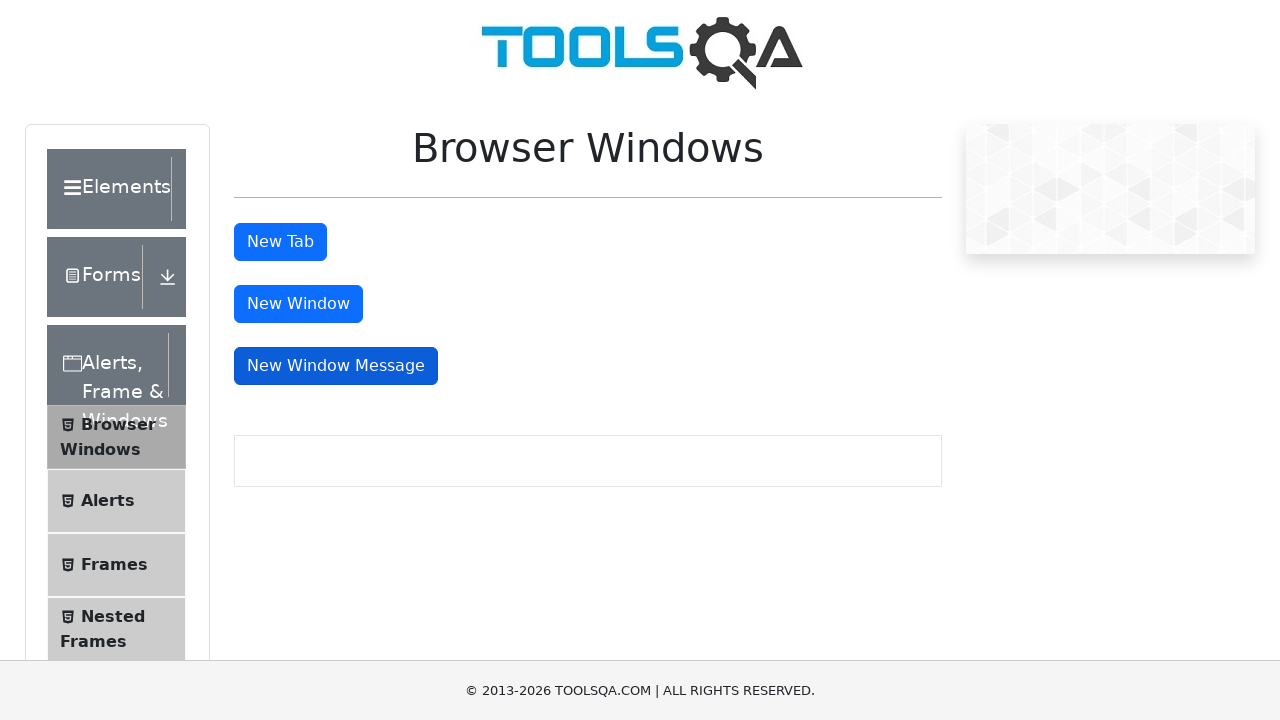

Closed the new message window
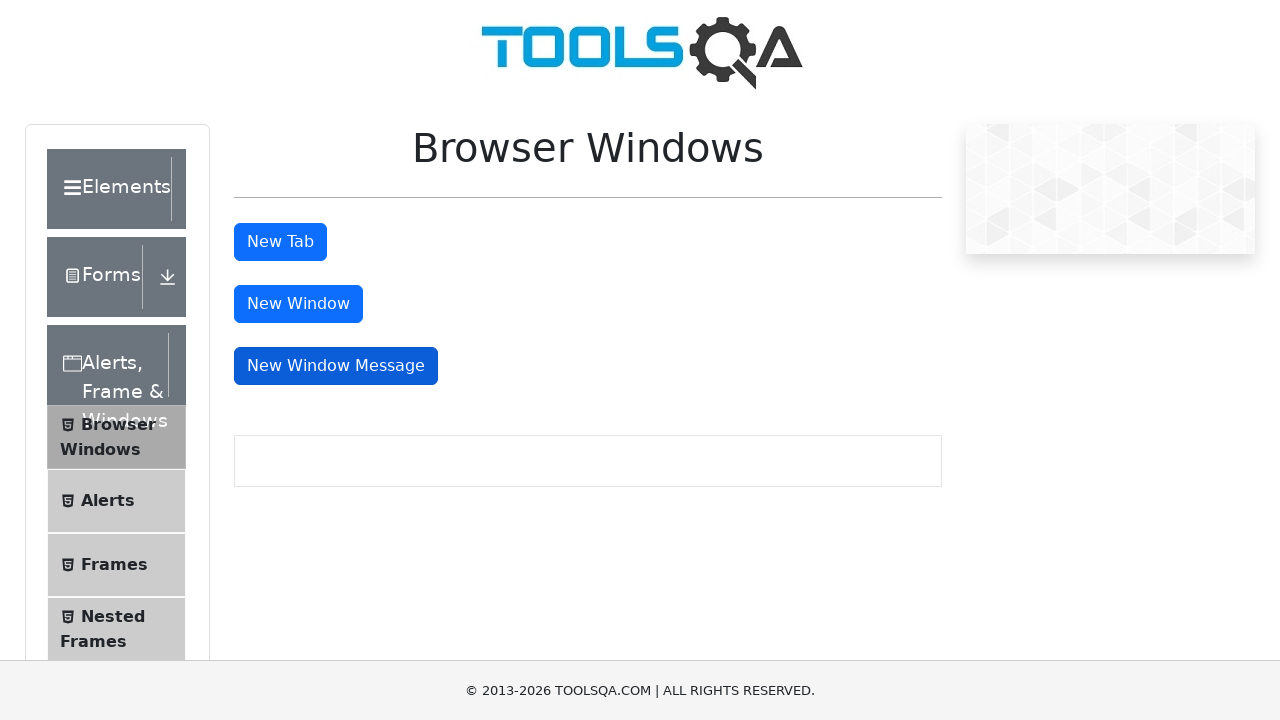

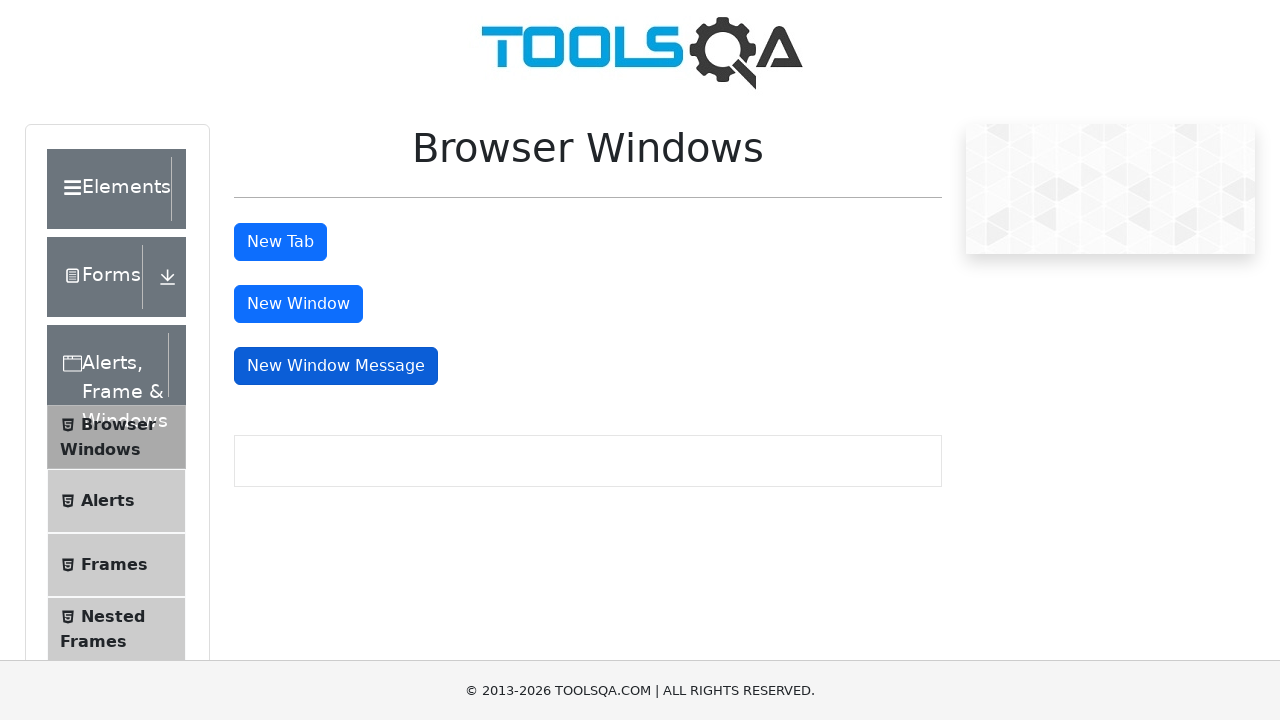